Tests jQuery UI autocomplete functionality by entering text and selecting an option from the dropdown suggestions

Starting URL: https://www.jqueryui.com/autocomplete/

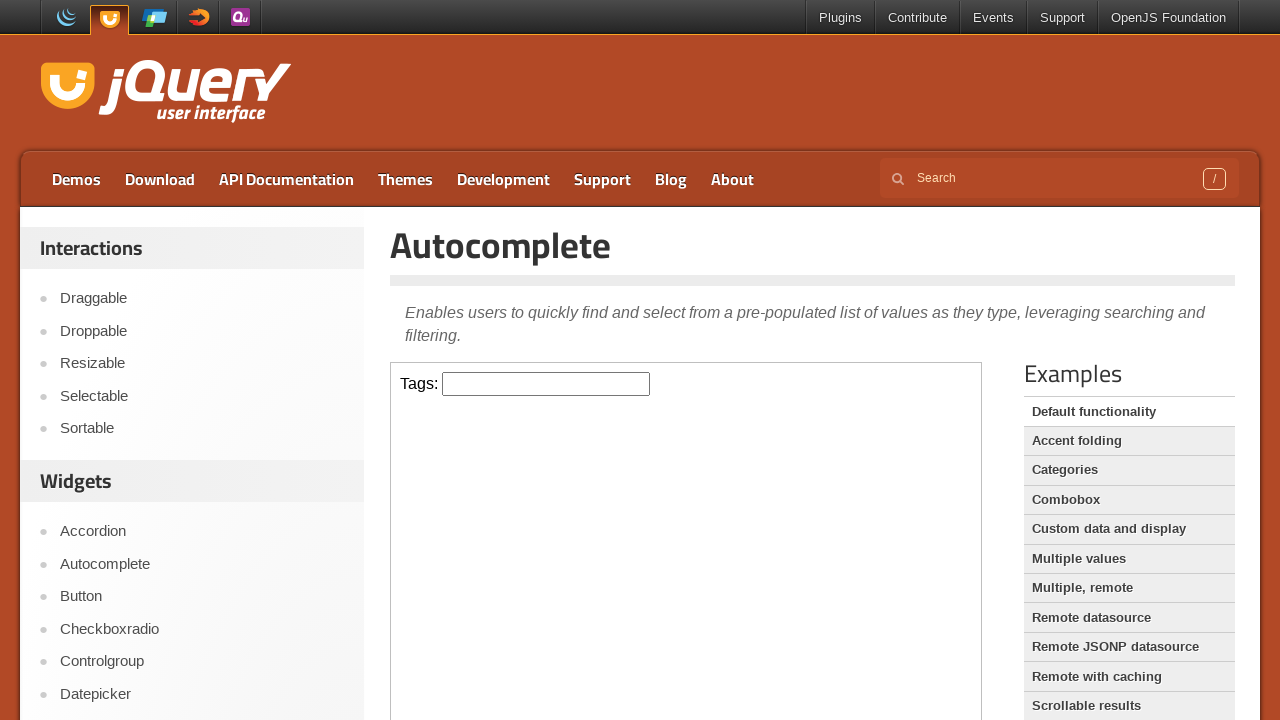

Located iframe containing autocomplete demo
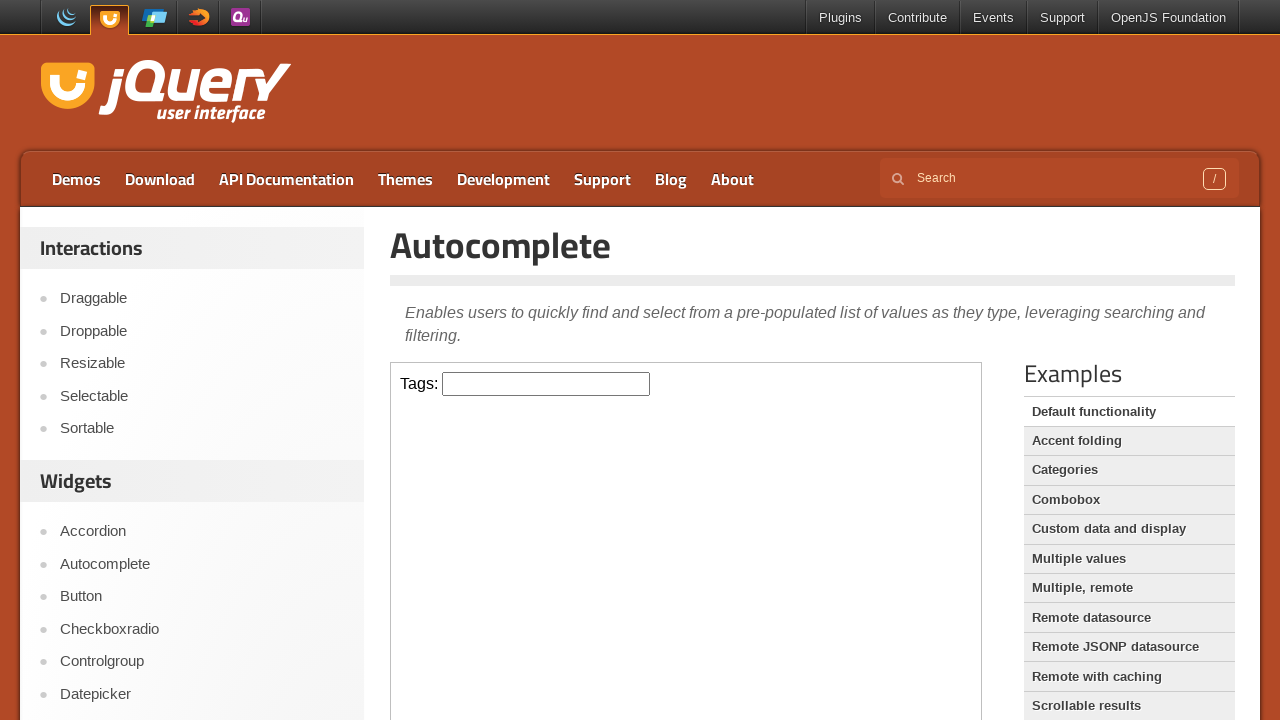

Entered 'a' in autocomplete input field on .demo-frame >> internal:control=enter-frame >> #tags
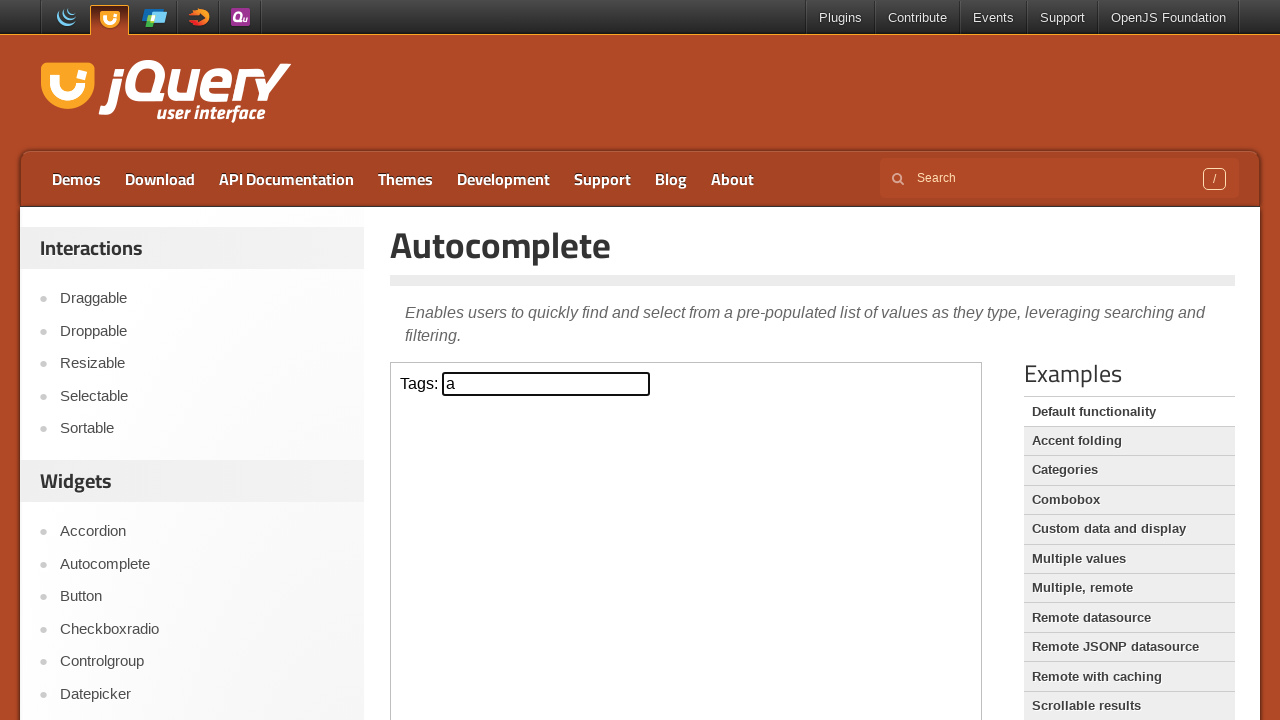

Autocomplete dropdown suggestions appeared
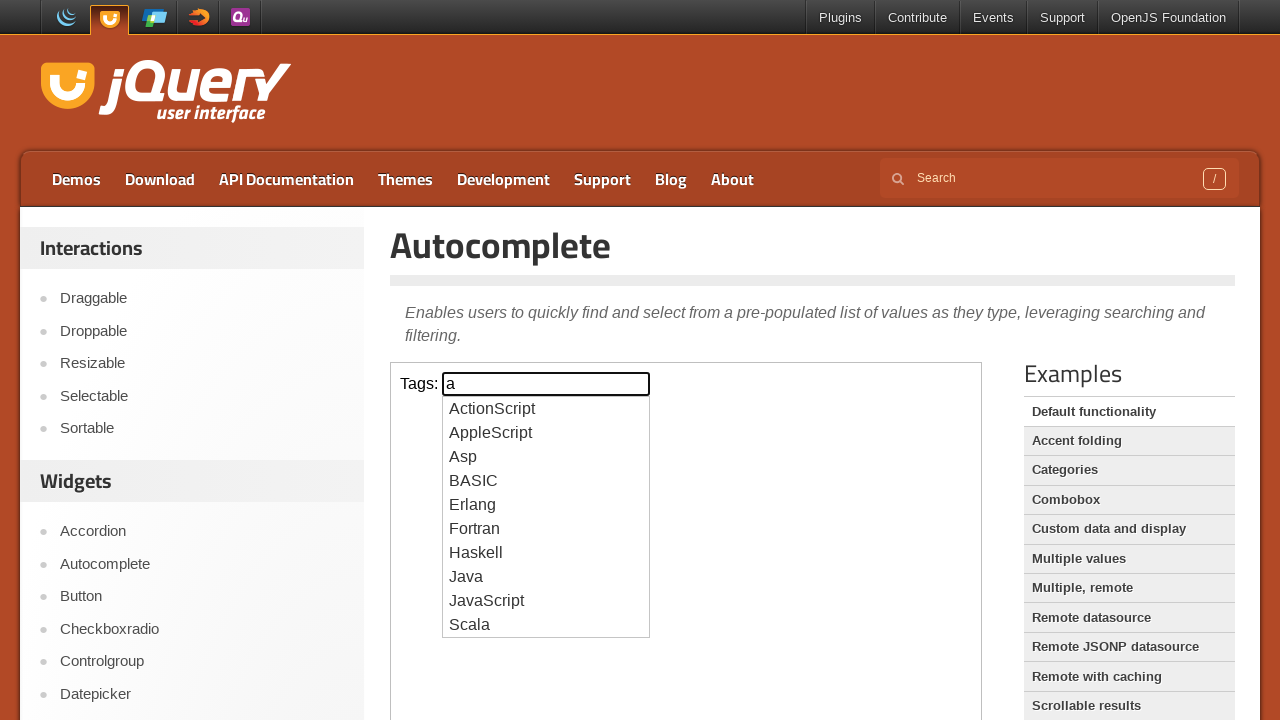

Retrieved all dropdown option elements
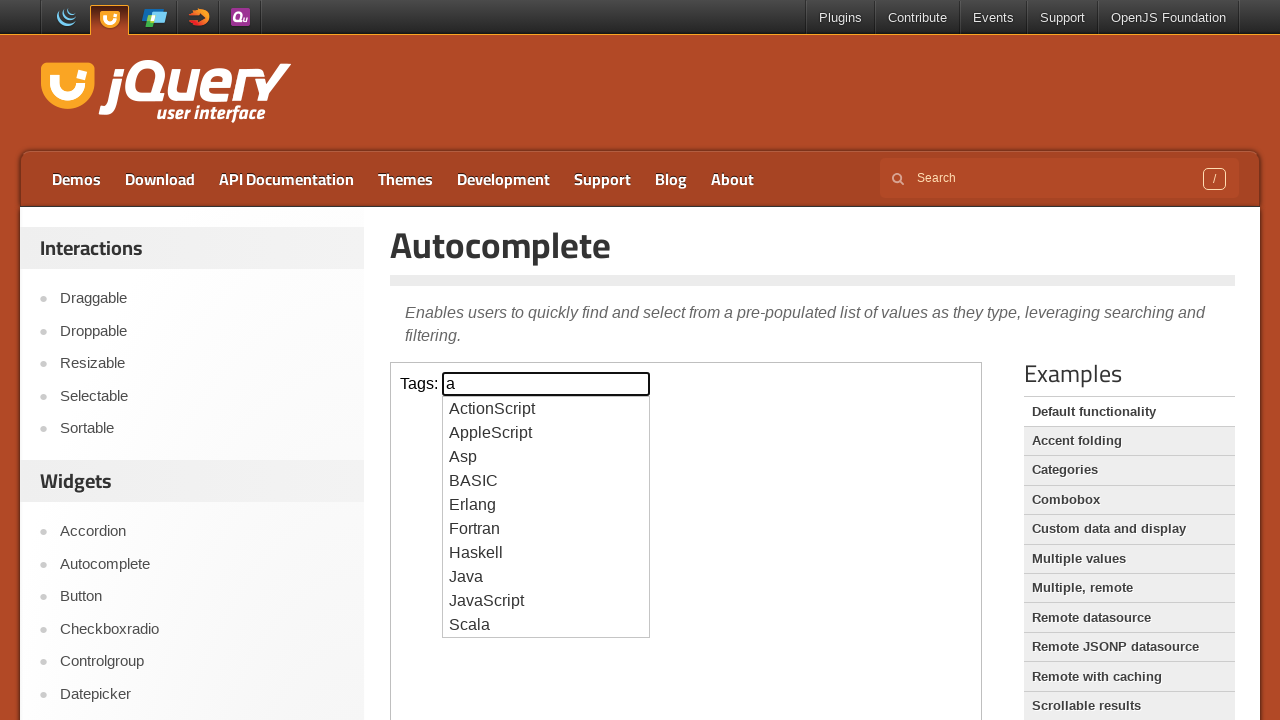

Selected 'JavaScript' from autocomplete dropdown at (546, 601) on .demo-frame >> internal:control=enter-frame >> .ui-menu-item-wrapper >> nth=8
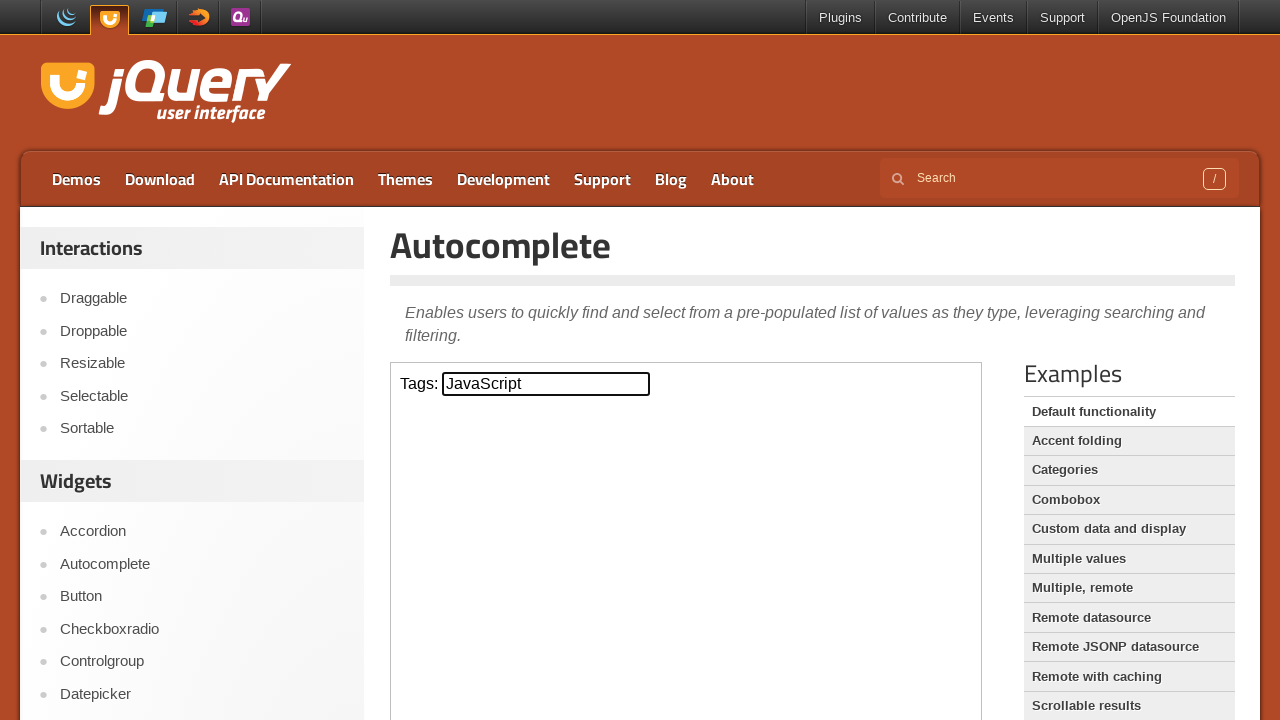

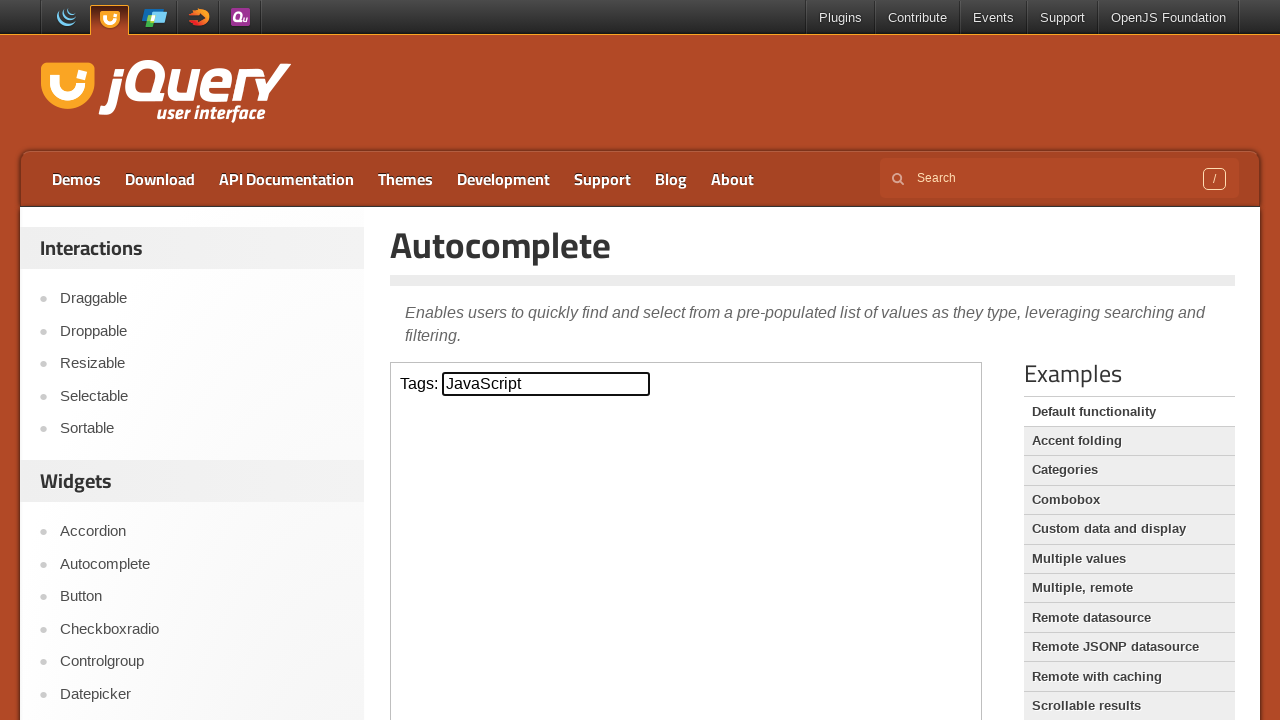